Tests opening and switching to a new window by clicking a link that opens in a new window

Starting URL: http://the-internet.herokuapp.com/windows

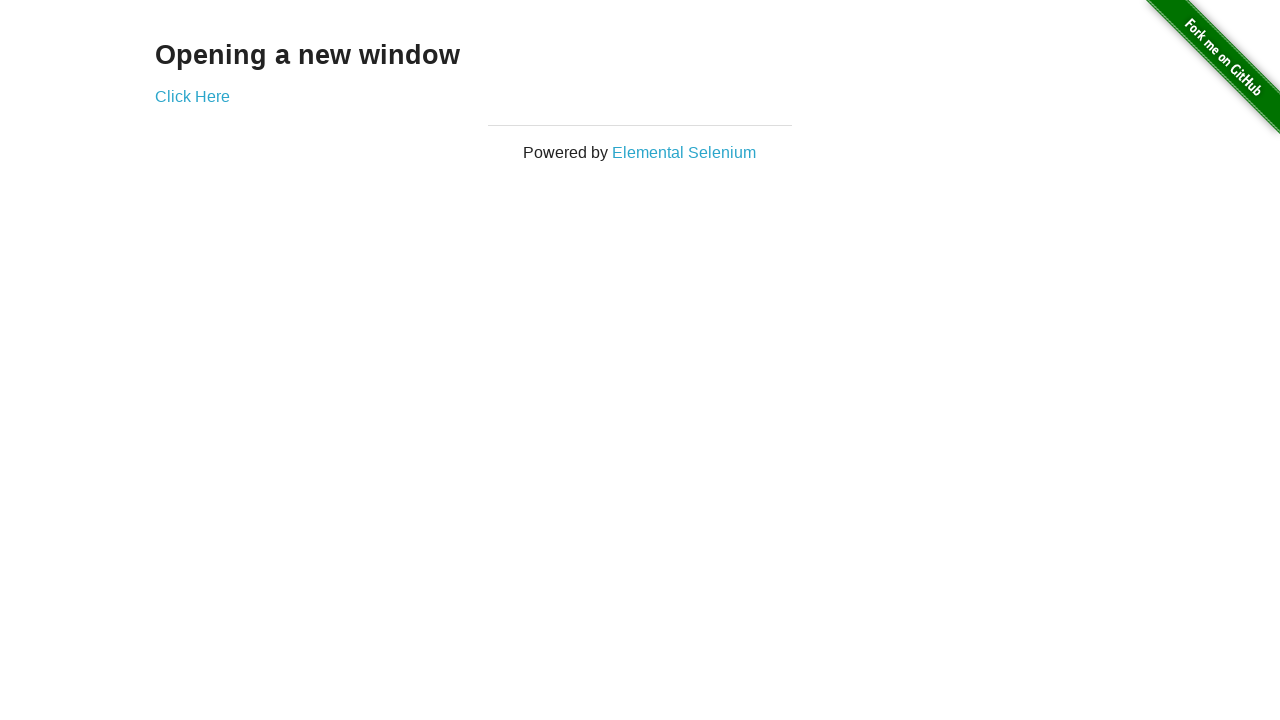

Clicked link to open new window at (192, 96) on #content > div > a
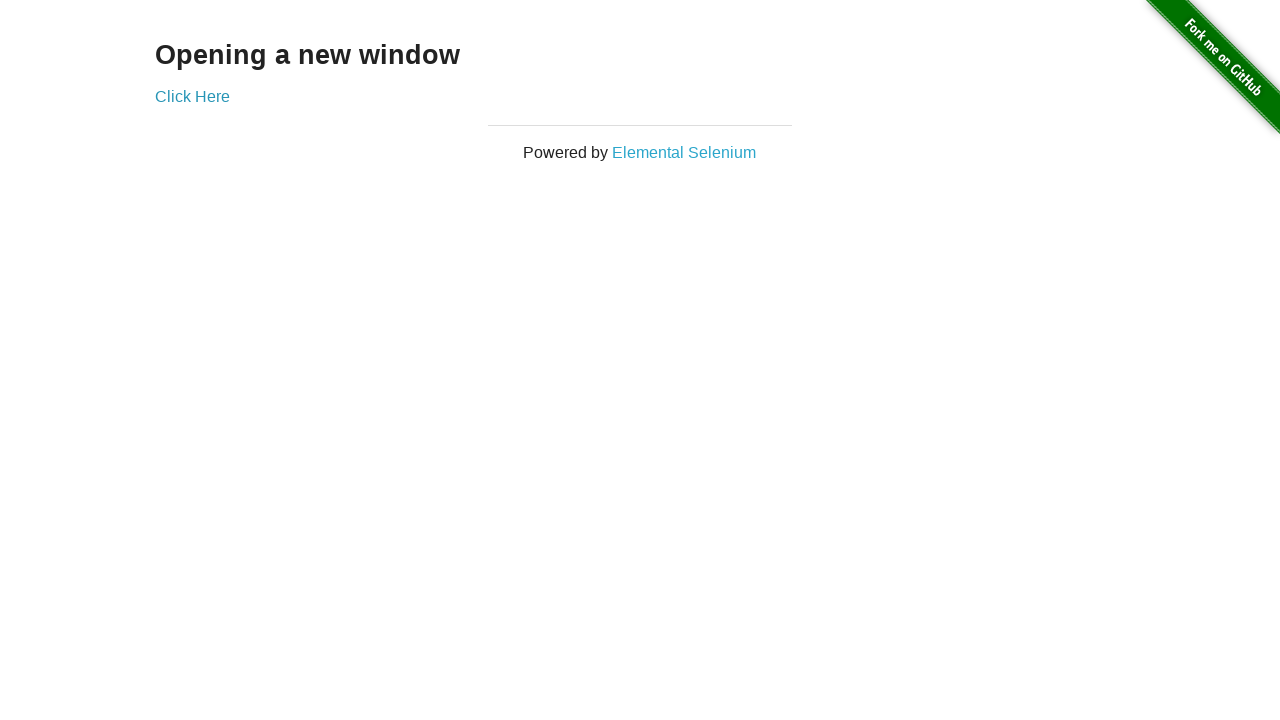

New window opened and captured
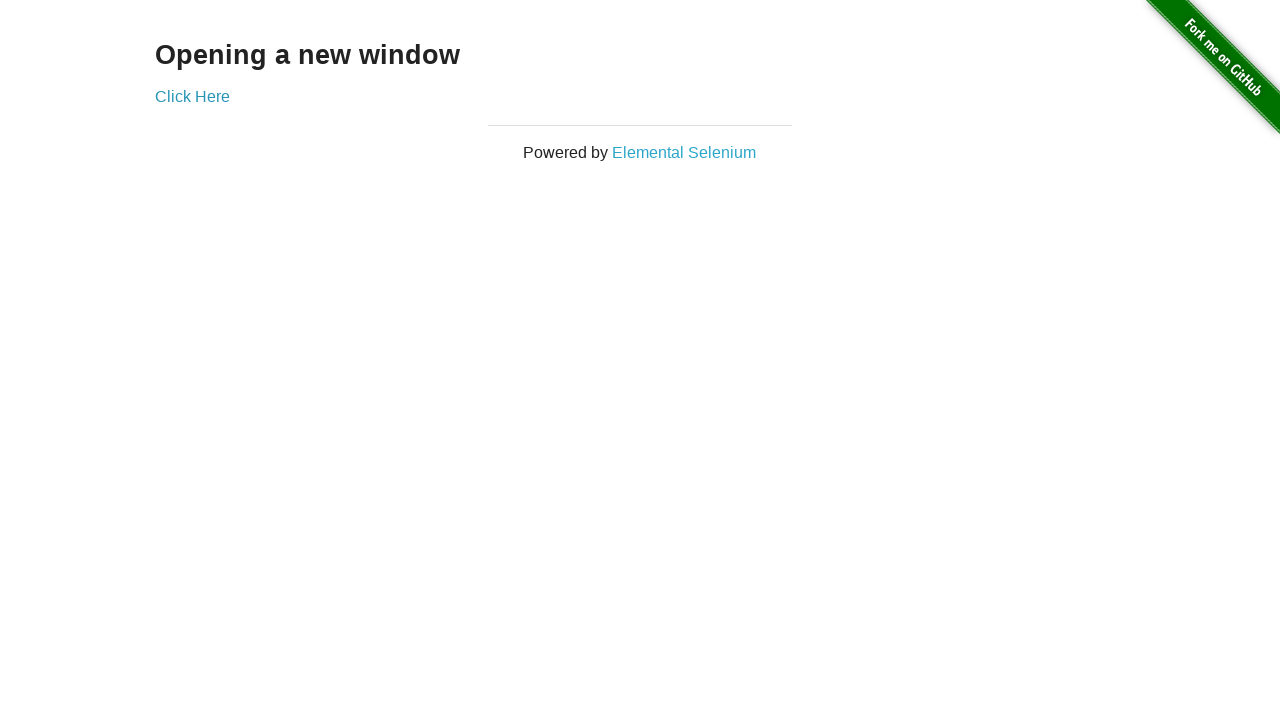

Closed the new window
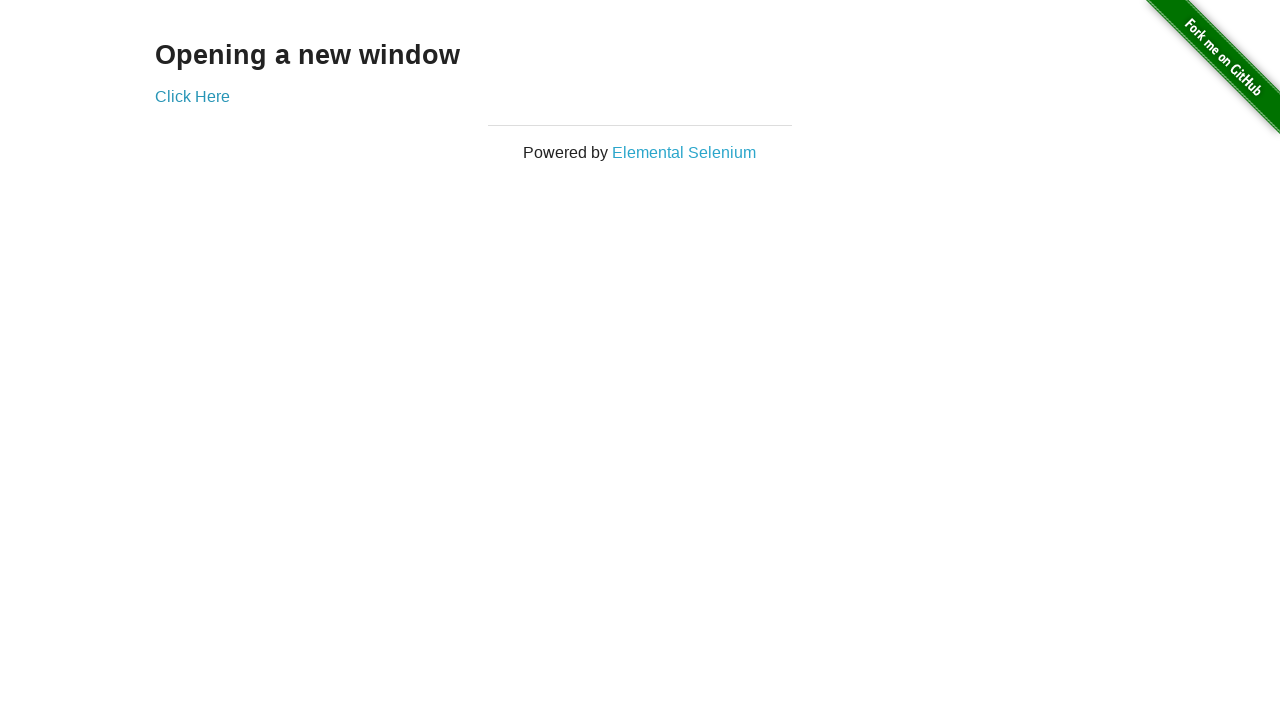

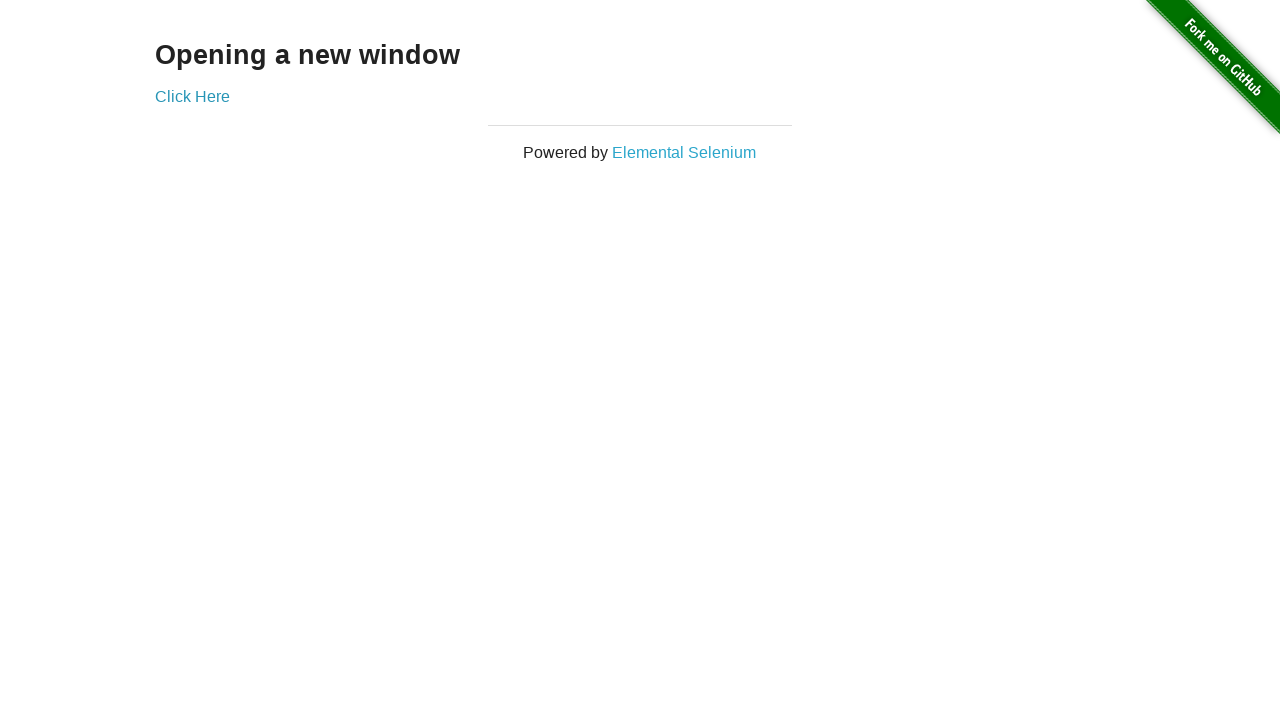